Tests JavaScript alert handling by clicking a button to trigger an alert, accepting it, and verifying the result message is displayed correctly on the page.

Starting URL: http://the-internet.herokuapp.com/javascript_alerts

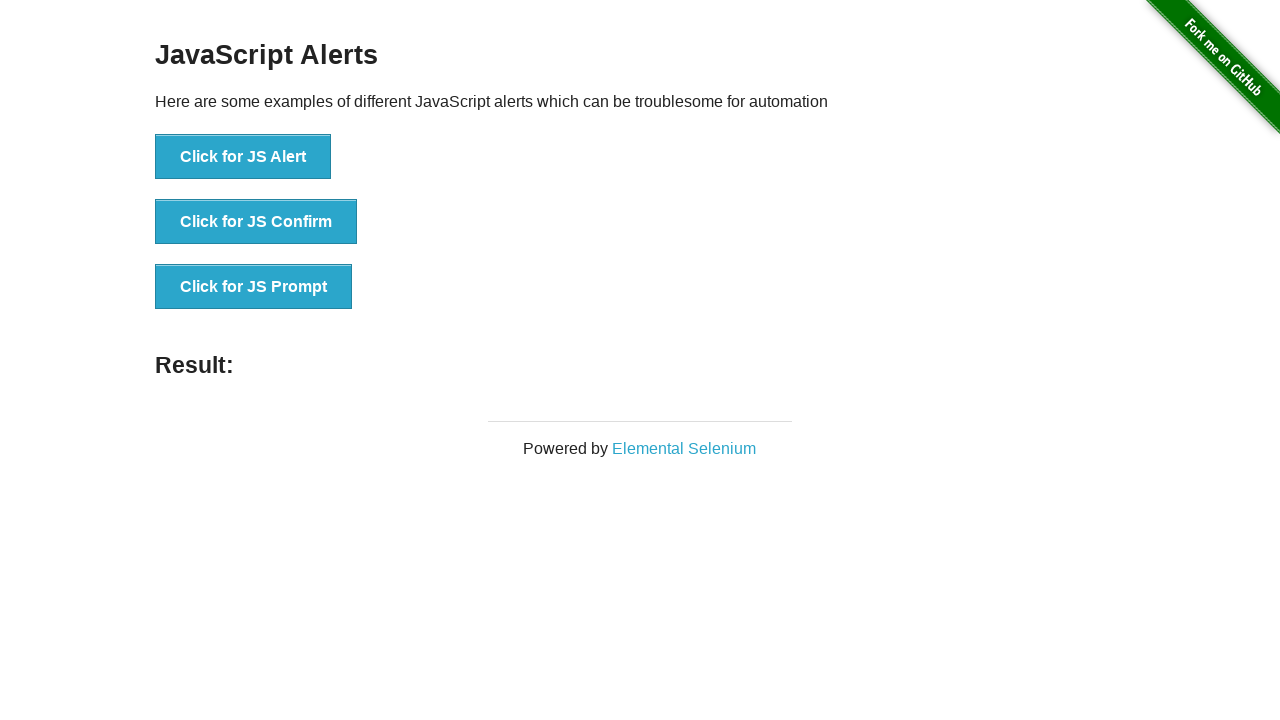

Clicked the first button to trigger JavaScript alert at (243, 157) on ul > li:nth-child(1) > button
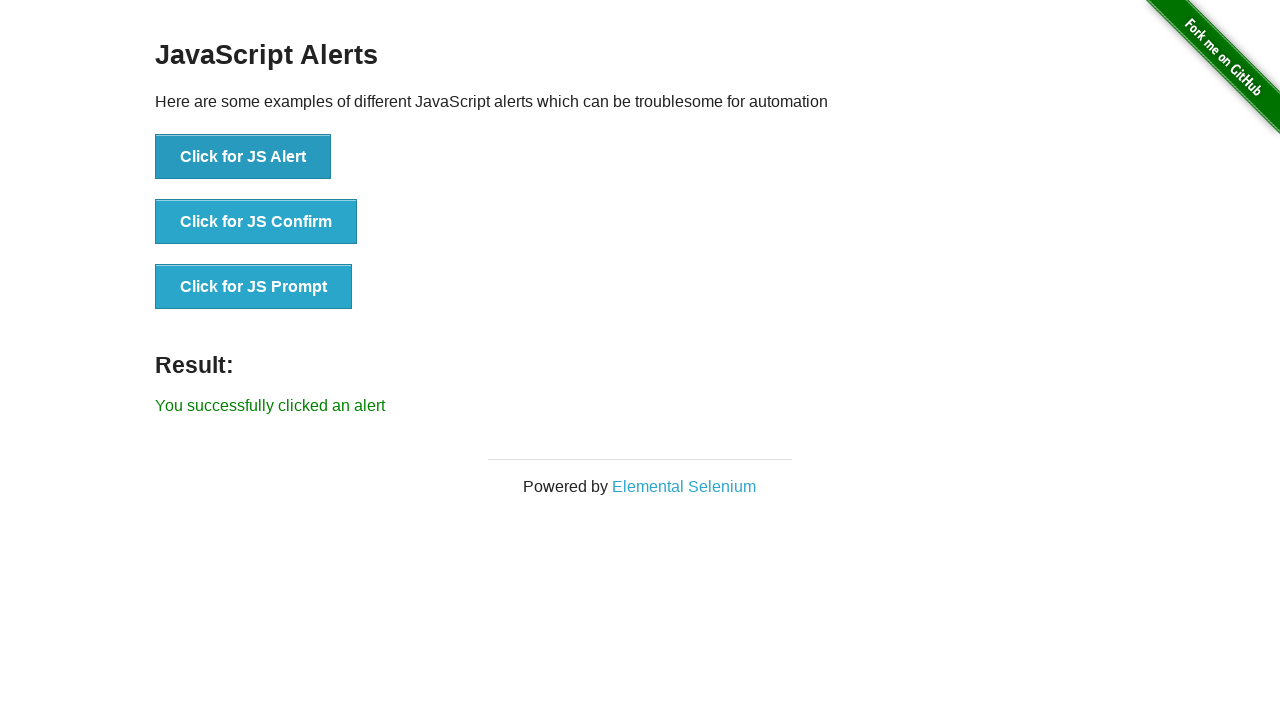

Set up dialog handler to accept alerts
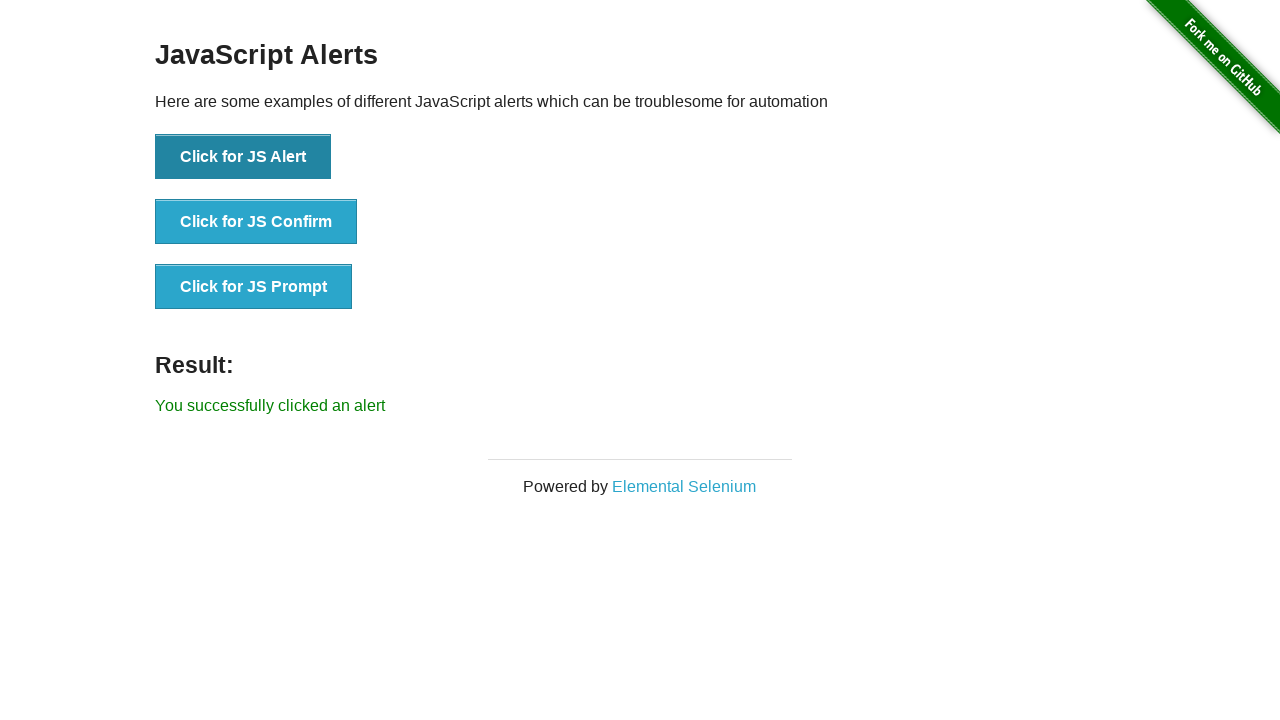

Clicked the first button again to trigger alert with handler active at (243, 157) on ul > li:nth-child(1) > button
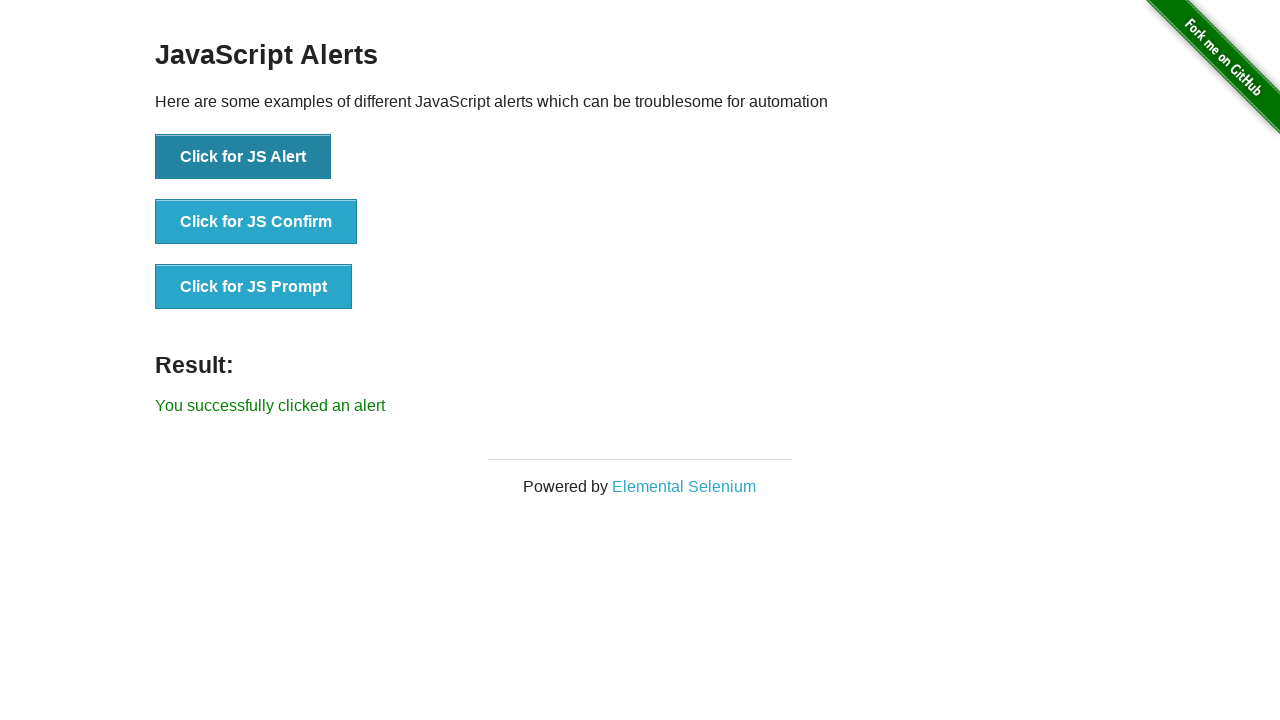

Waited for result element to appear
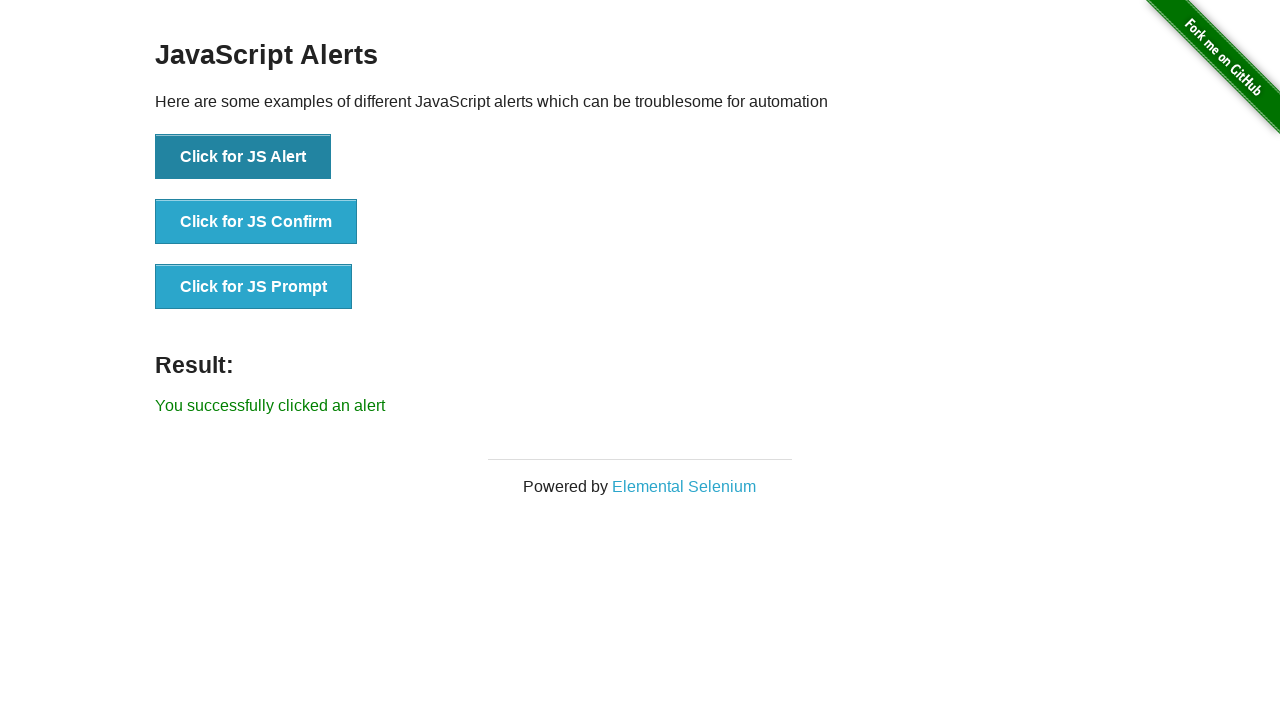

Retrieved result text content
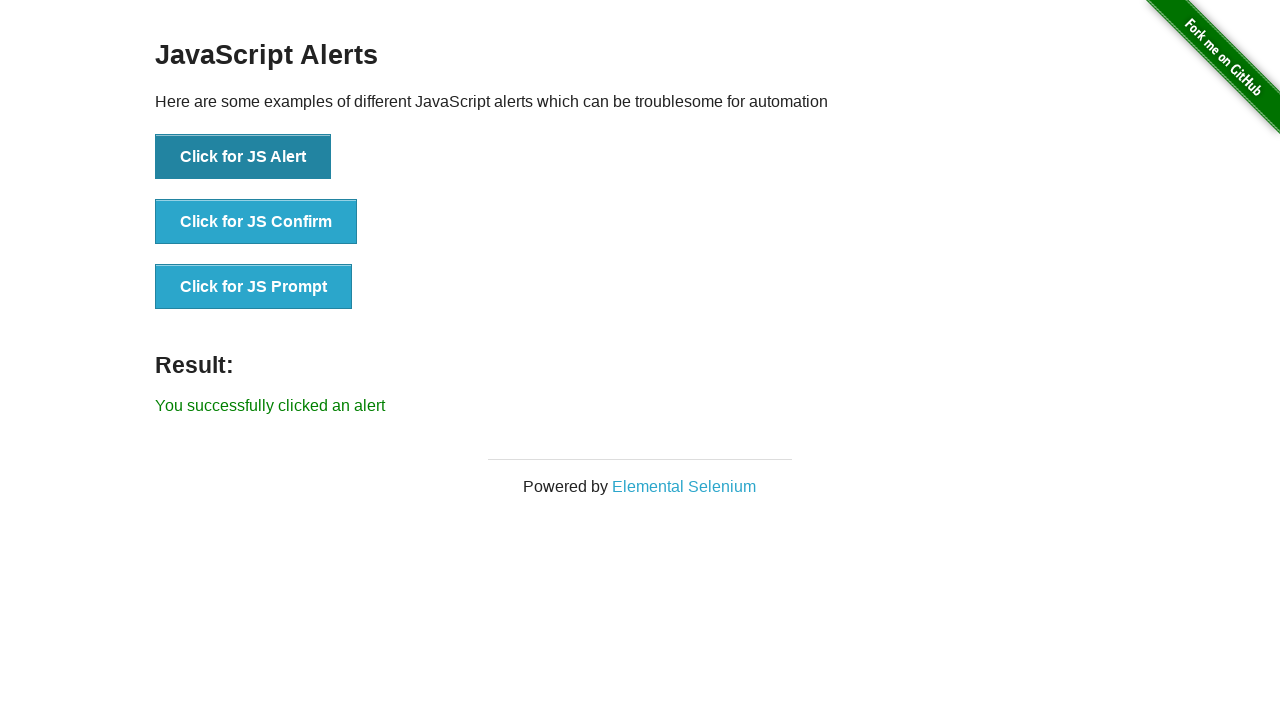

Verified result text matches expected value: 'You successfully clicked an alert'
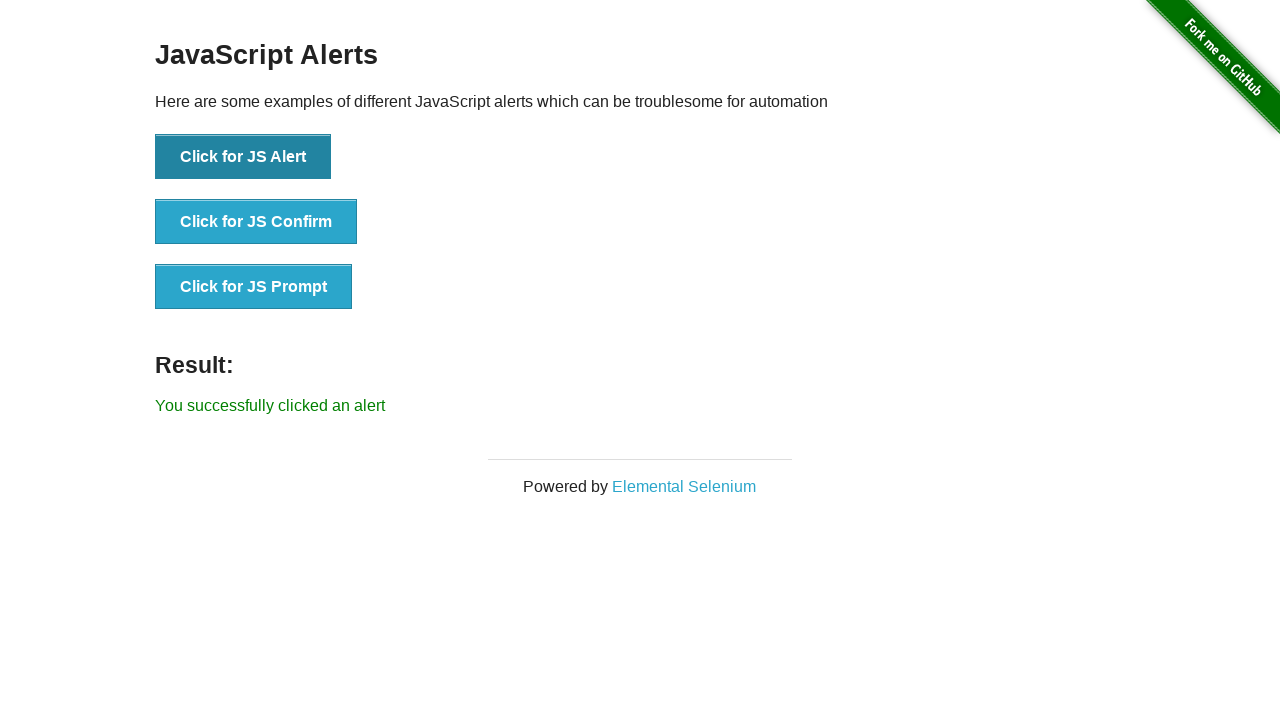

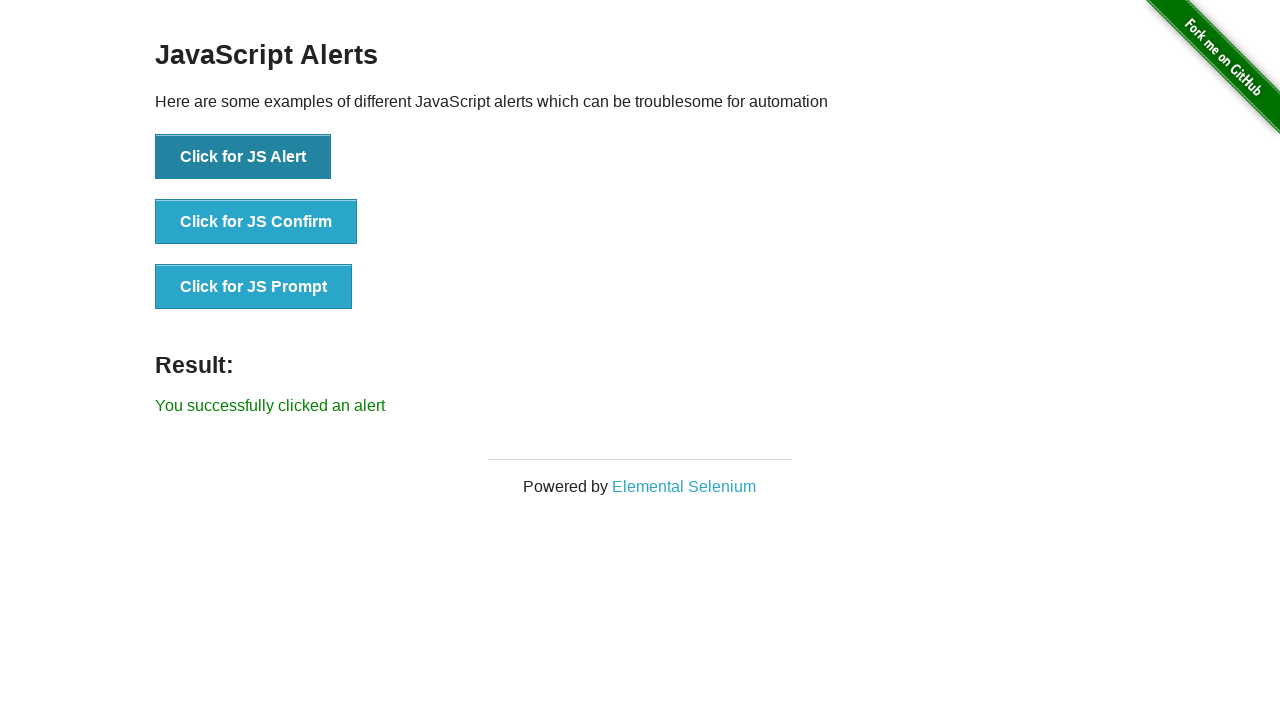